Tests a form submission by navigating to Elements section, clicking TextBox, filling out a form with name, email, and addresses, then verifying the submitted data is displayed

Starting URL: http://85.192.34.140:8081/

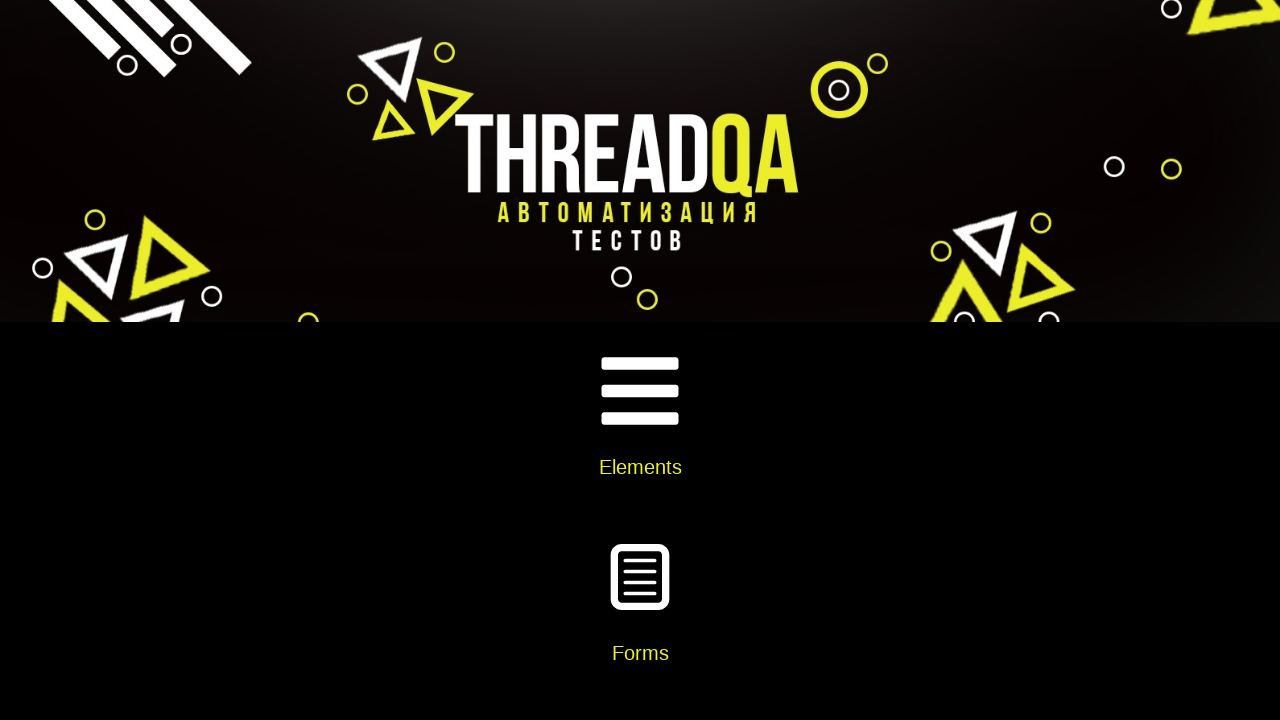

Clicked on Elements card at (640, 467) on xpath=//div[@class='card-body']//h5[text()='Elements']
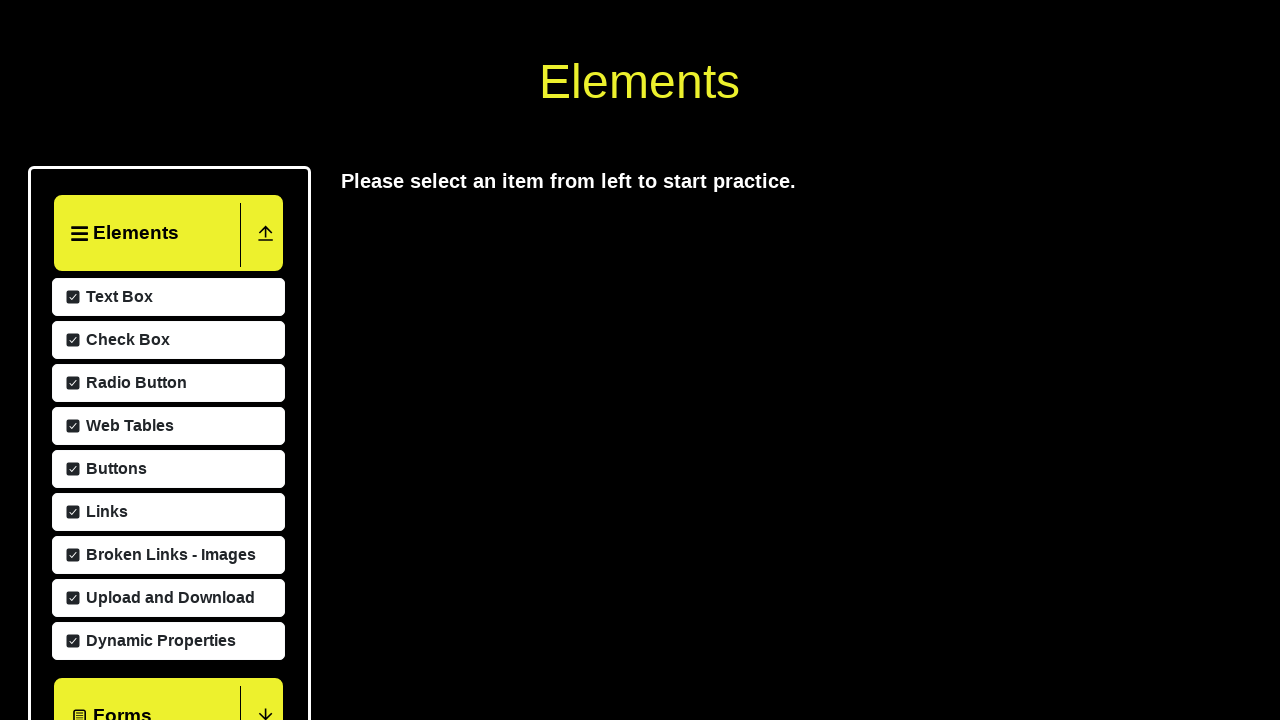

Clicked on Text Box menu item at (117, 589) on xpath=//span[@class='text']
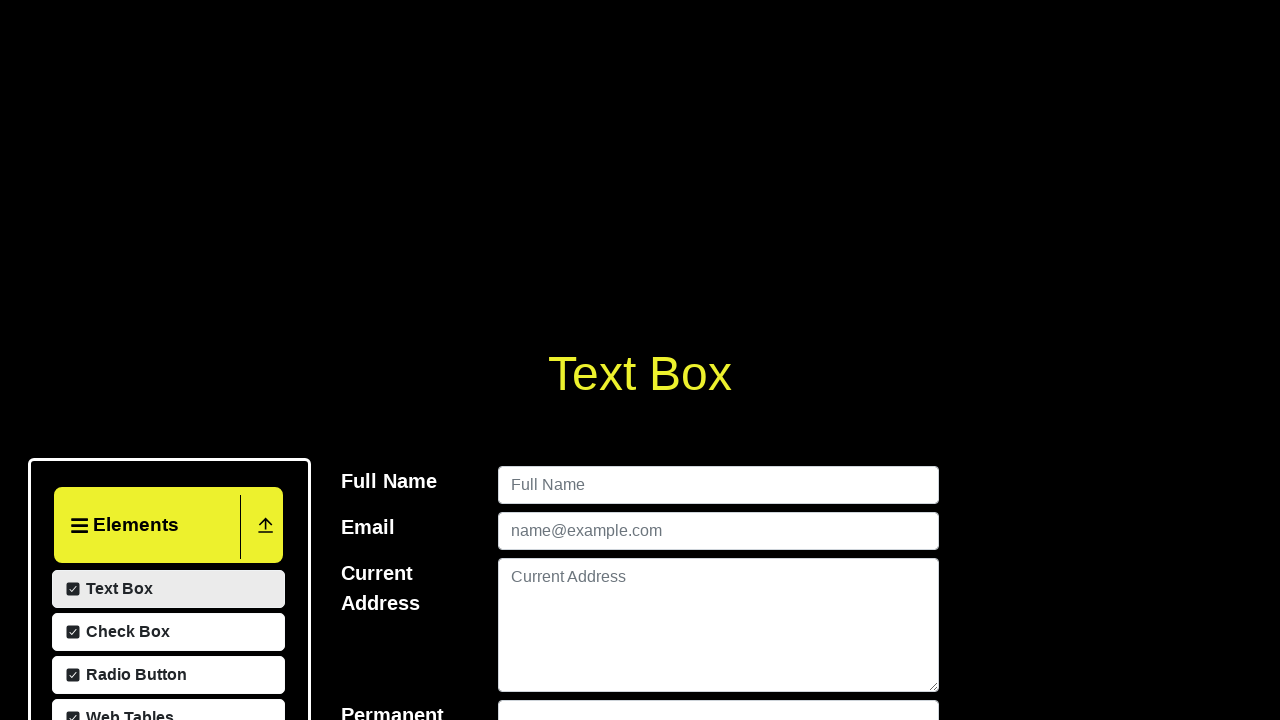

Filled userName field with 'Tomas Anderson' on #userName
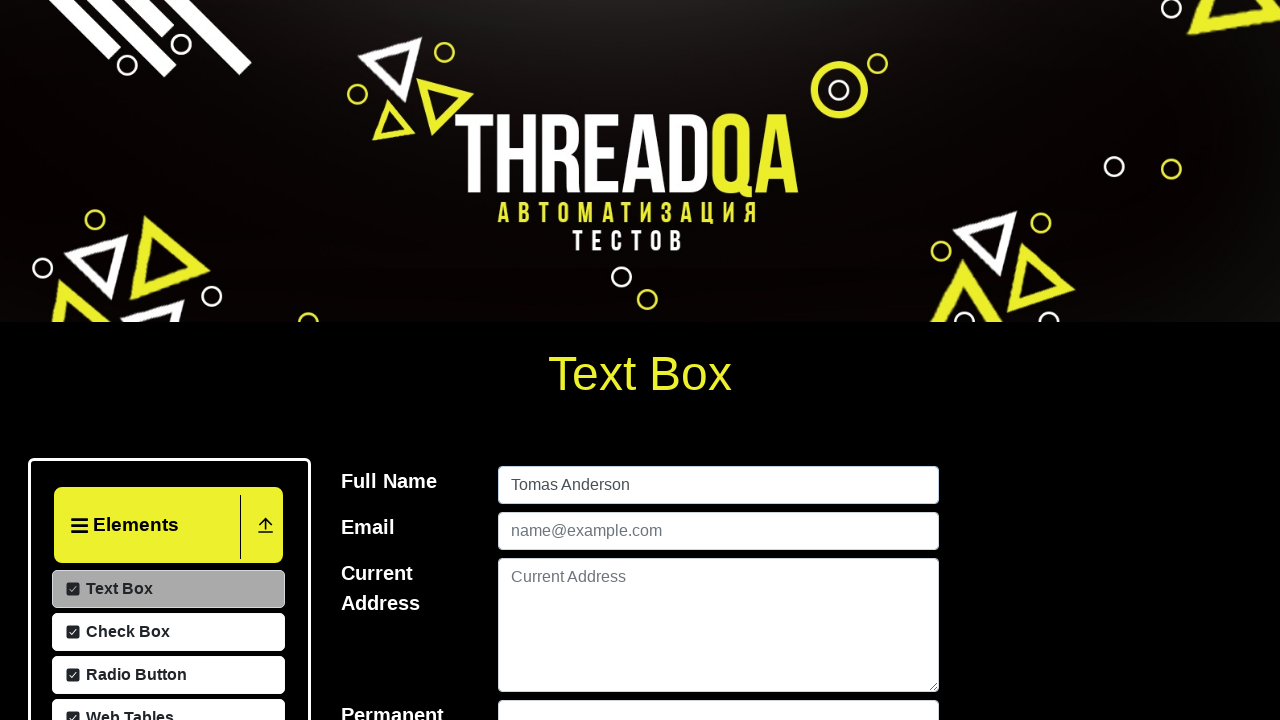

Filled userEmail field with 'tomas@matrix.ru' on #userEmail
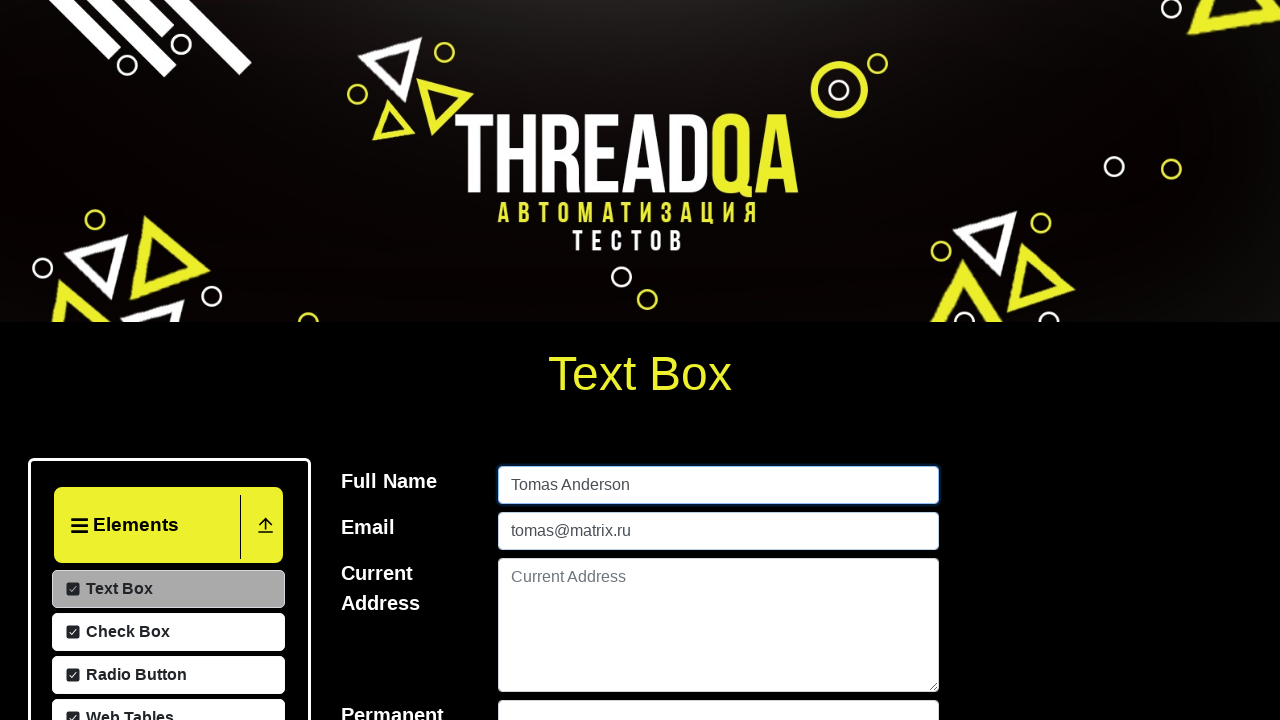

Filled currentAddress field with 'USA Los Angeles' on #currentAddress
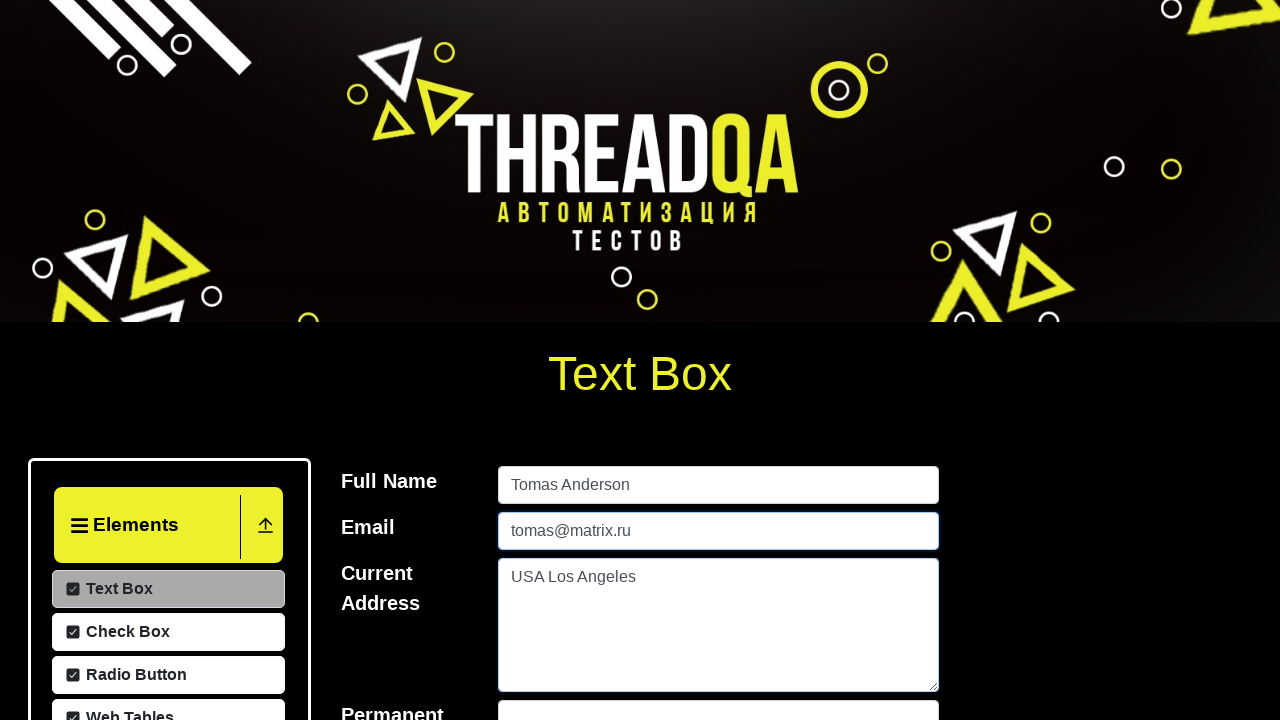

Filled permanentAddress field with 'USA Miami' on #permanentAddress
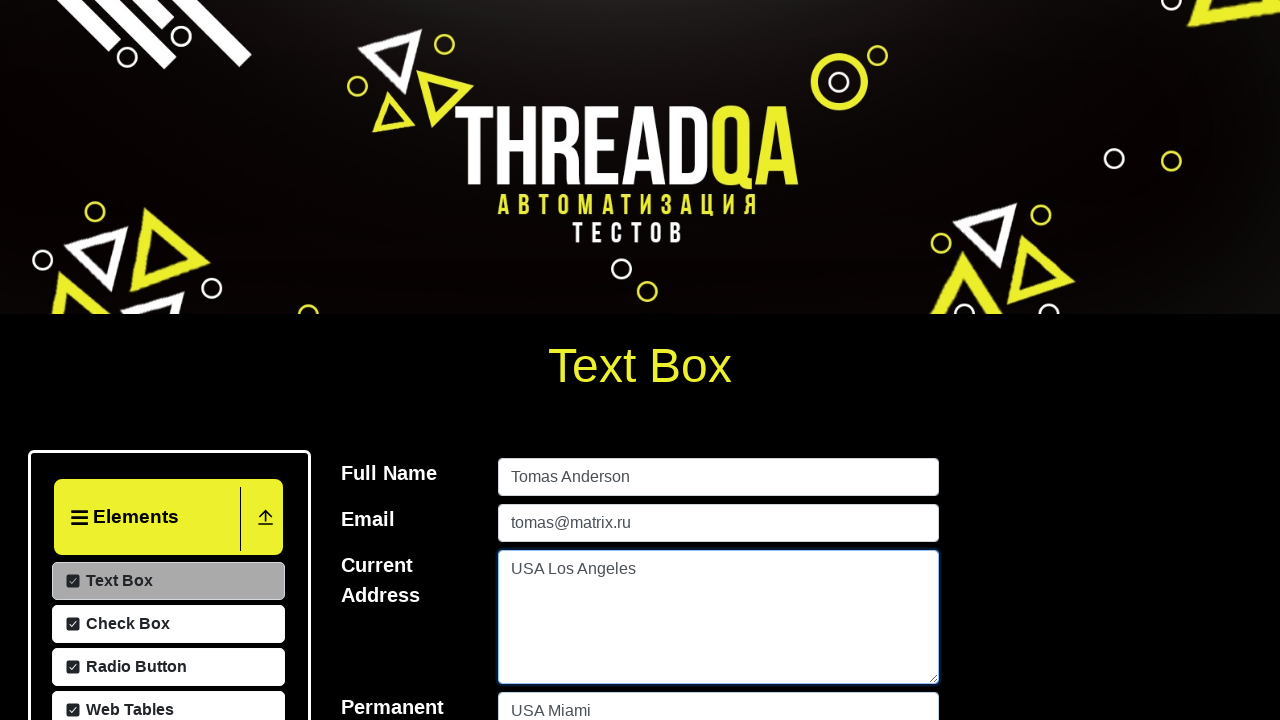

Clicked submit button to submit the form at (902, 360) on #submit
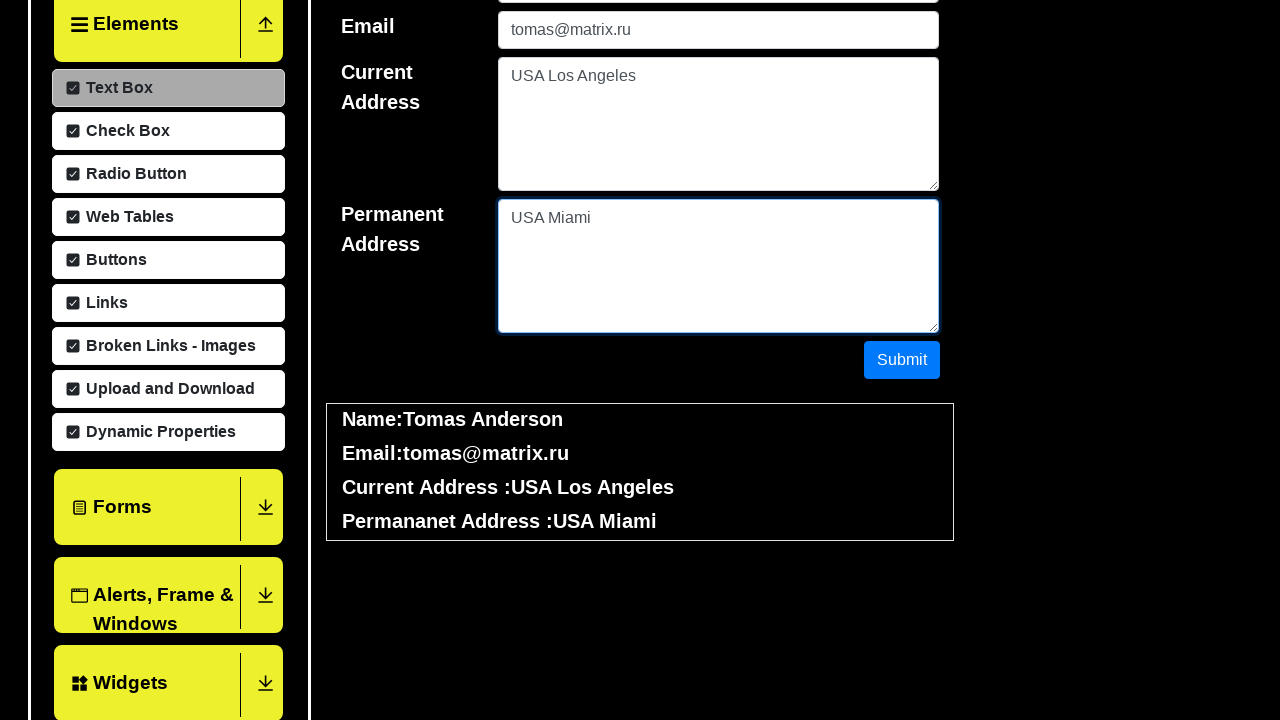

Output section loaded with submitted data
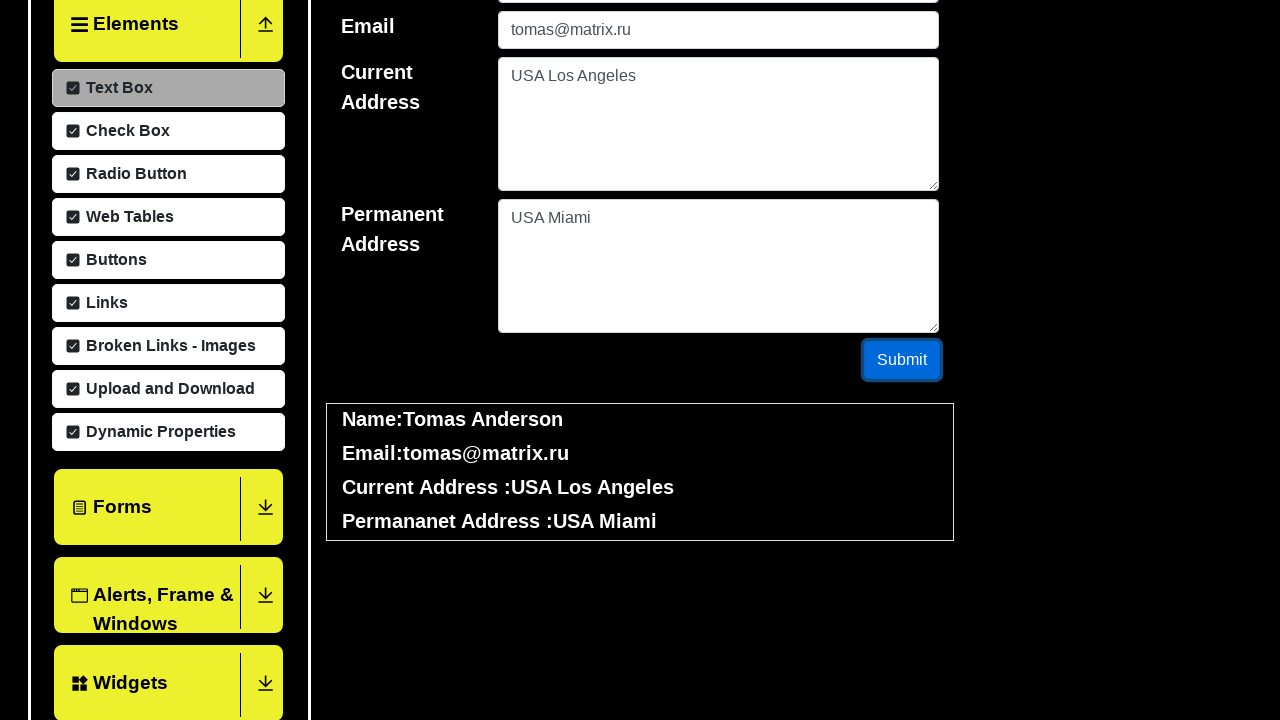

Verified name 'Tomas Anderson' is displayed in output
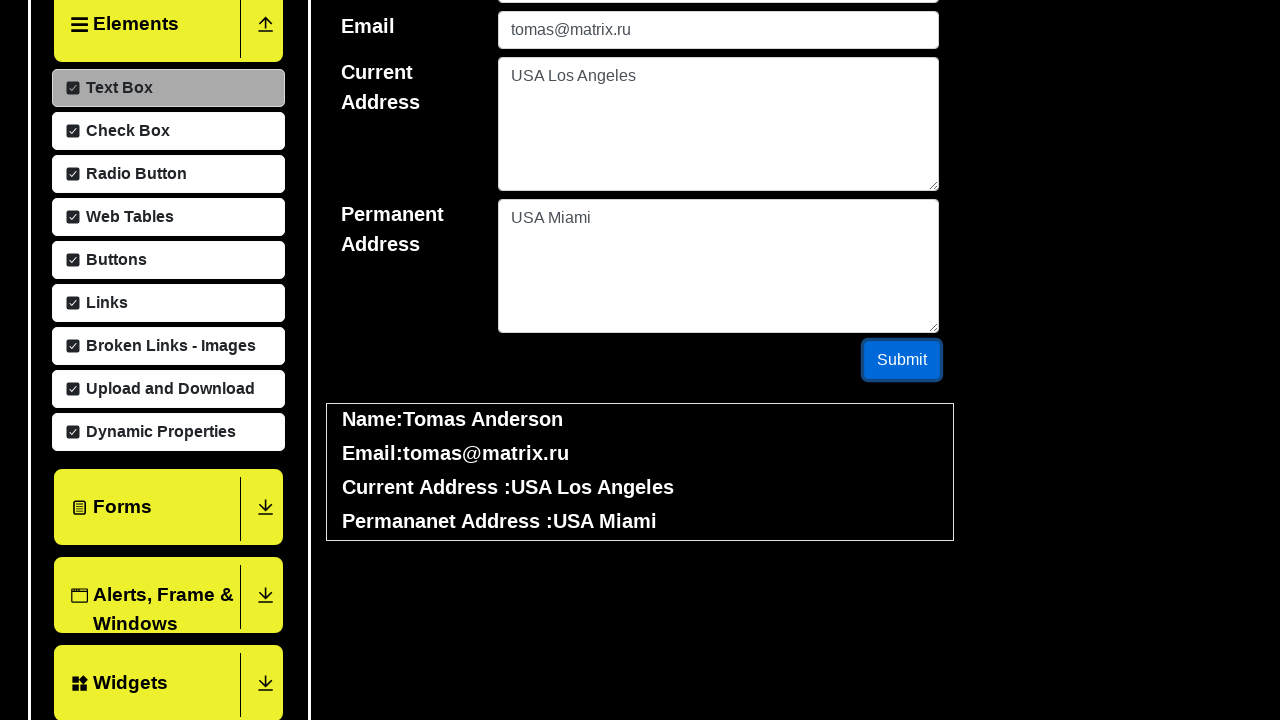

Verified email 'tomas@matrix.ru' is displayed in output
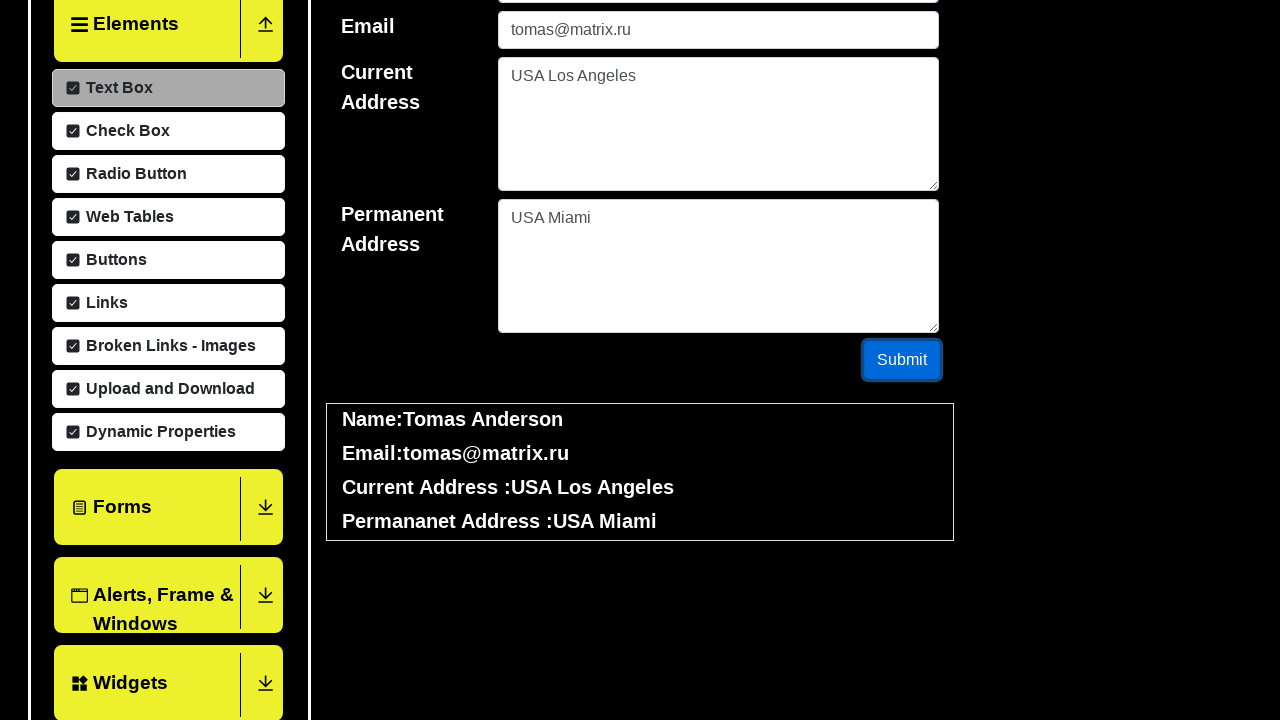

Verified current address 'USA Los Angeles' is displayed in output
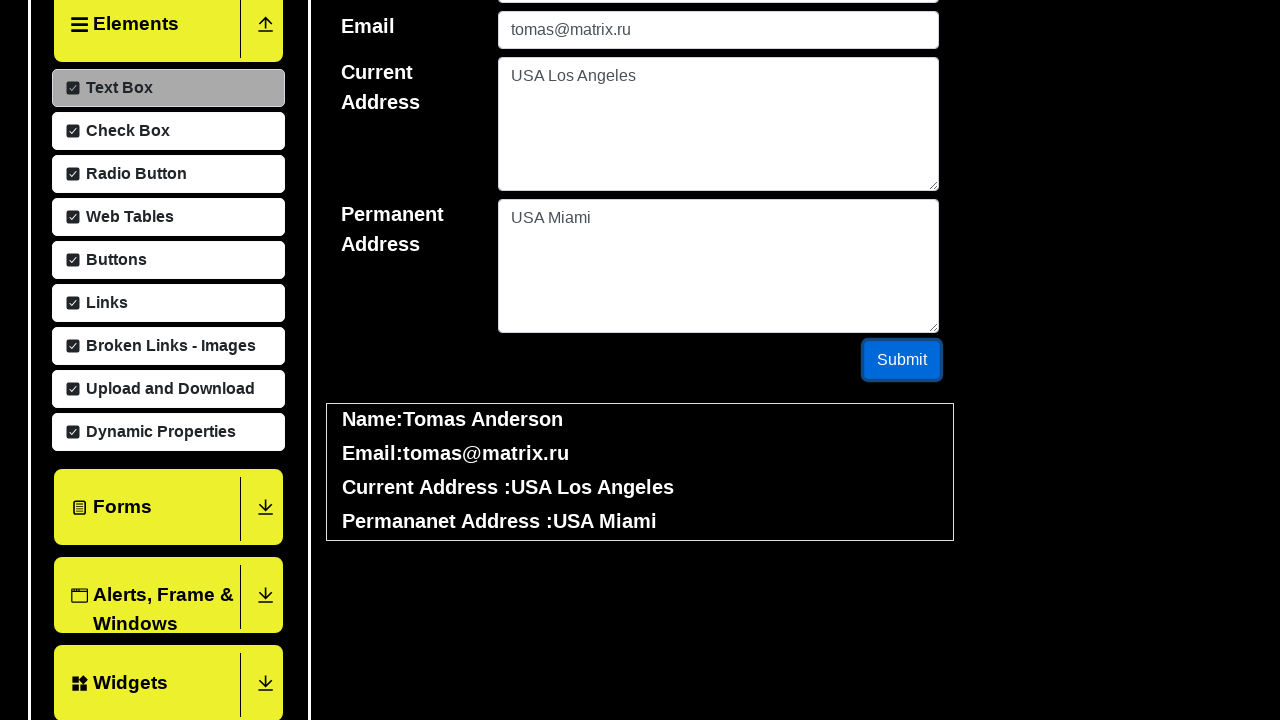

Verified permanent address 'USA Miami' is displayed in output
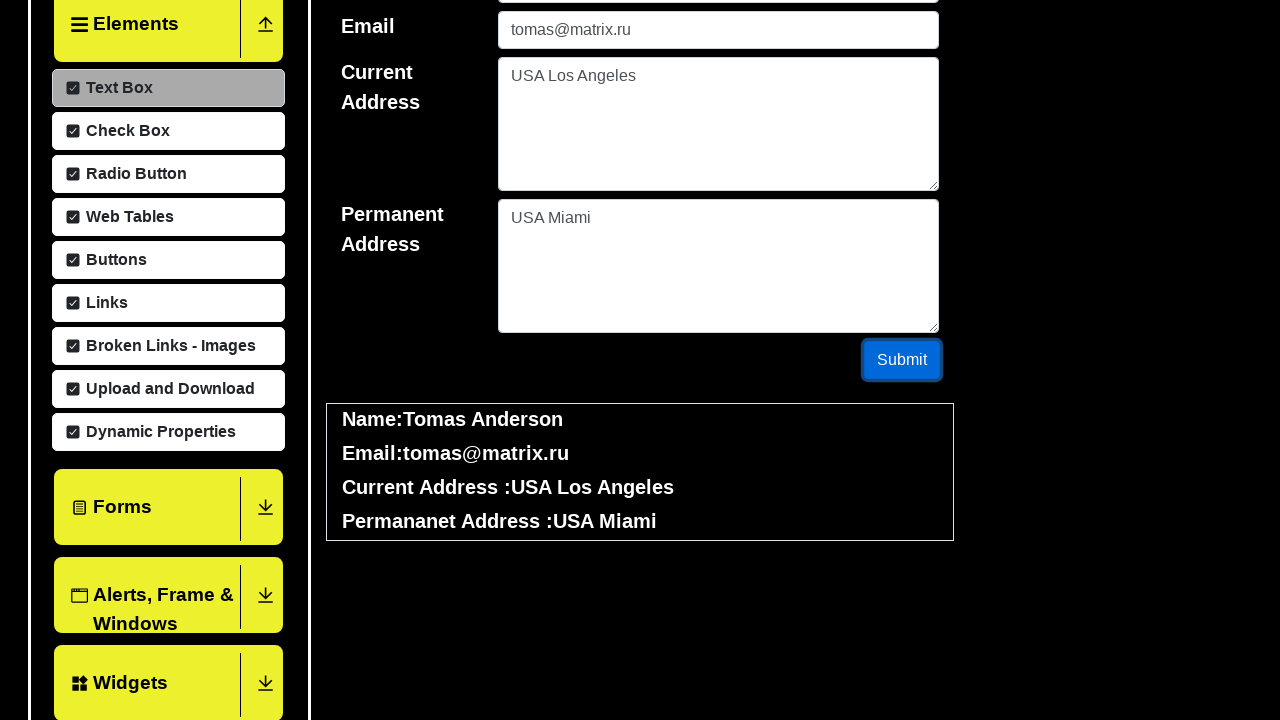

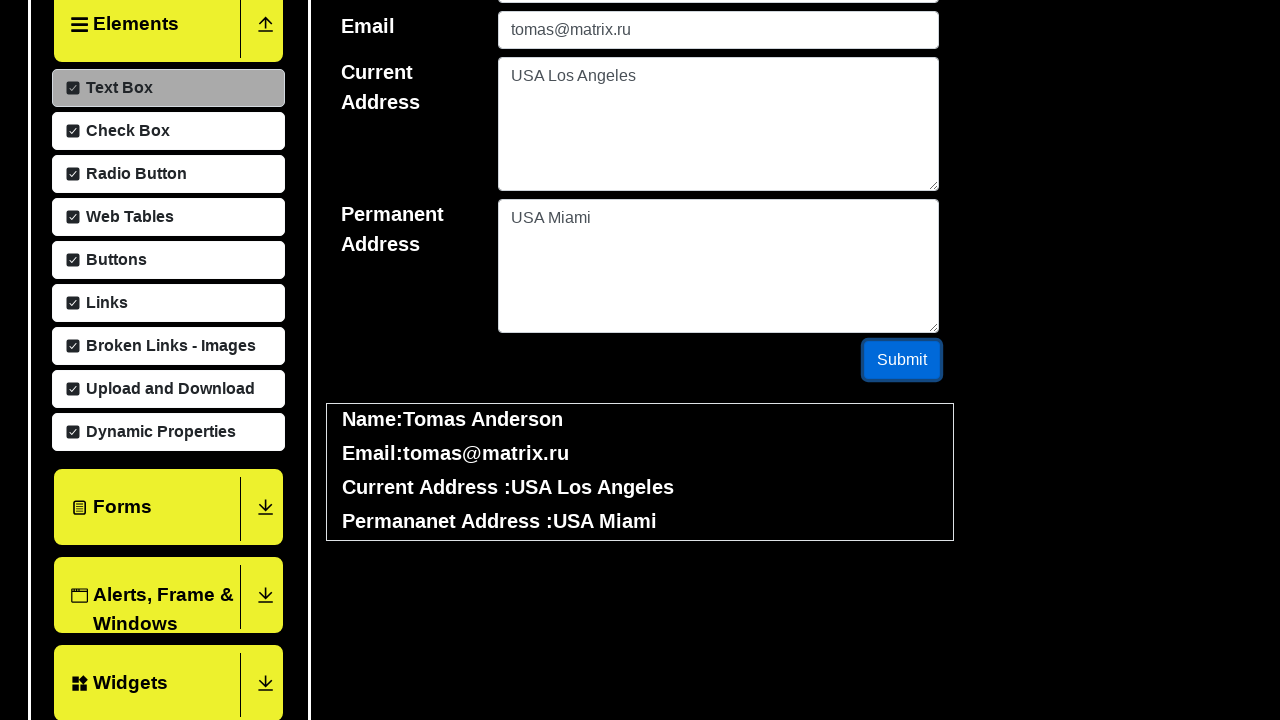